Tests working with iframes by clicking a checkbox inside a demo iframe on the jQuery UI page

Starting URL: https://jqueryui.com/checkboxradio/

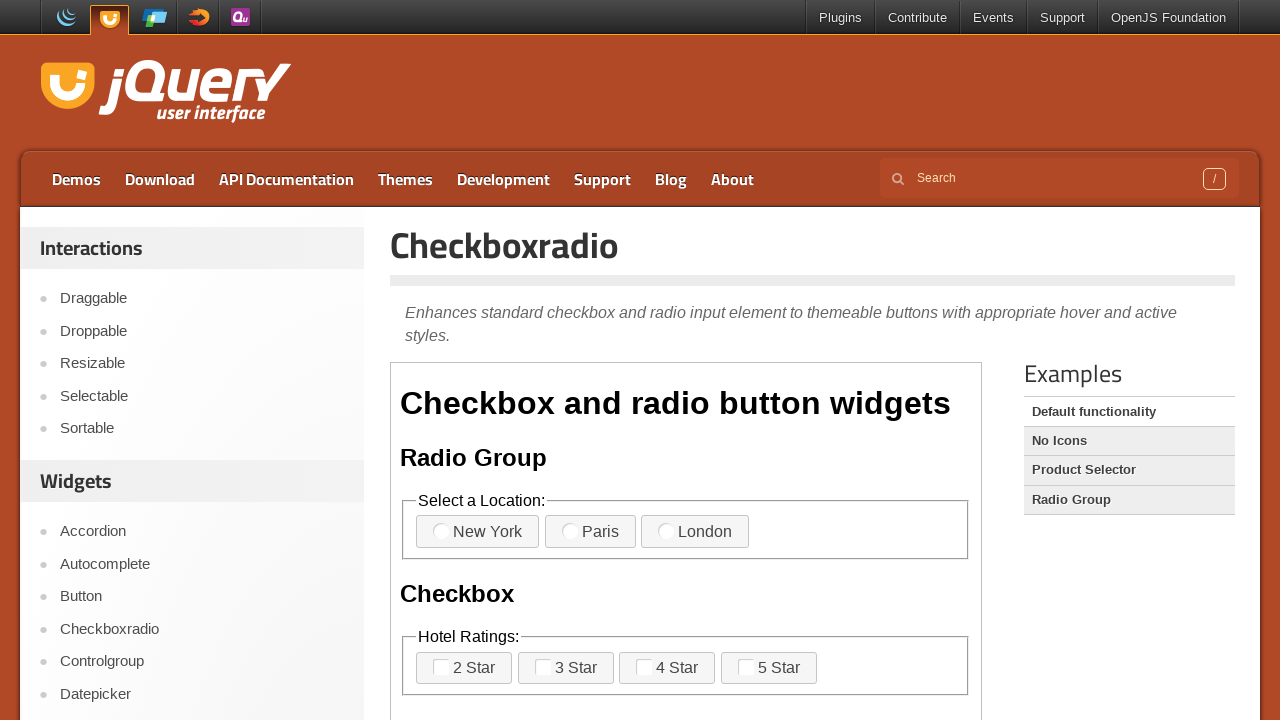

Navigated to jQuery UI checkboxradio demo page
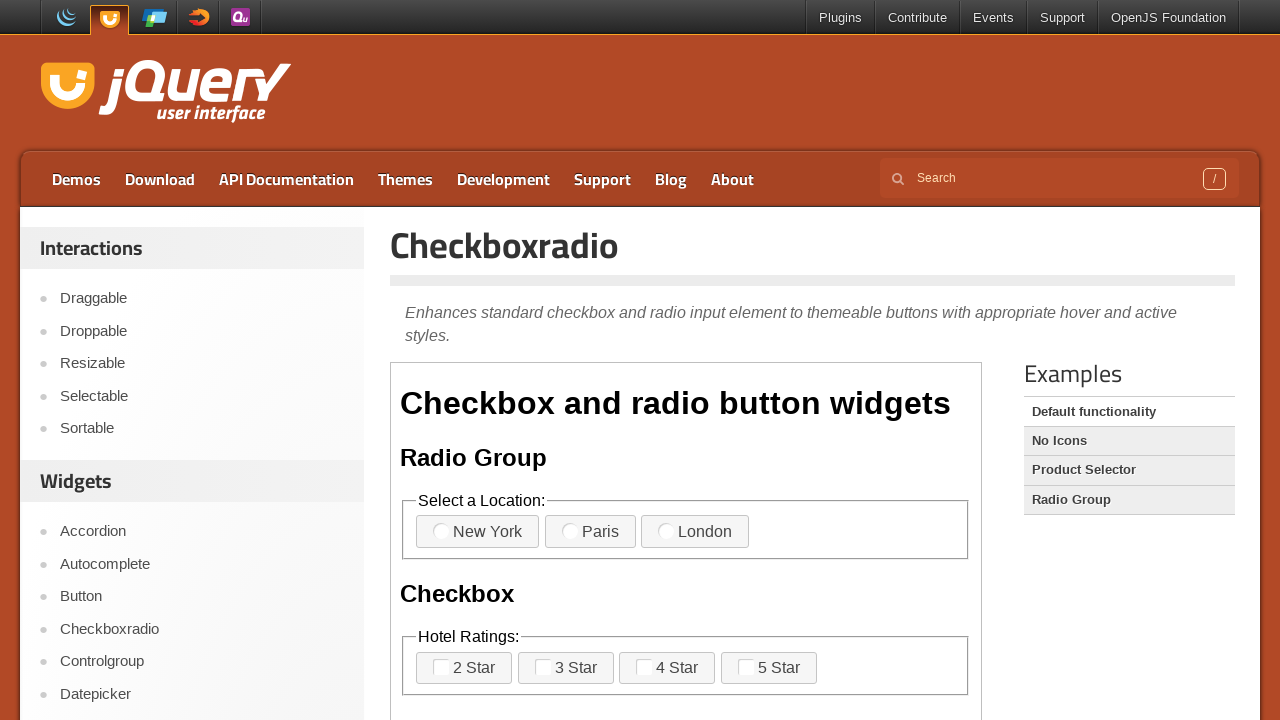

Located checkbox inside demo iframe
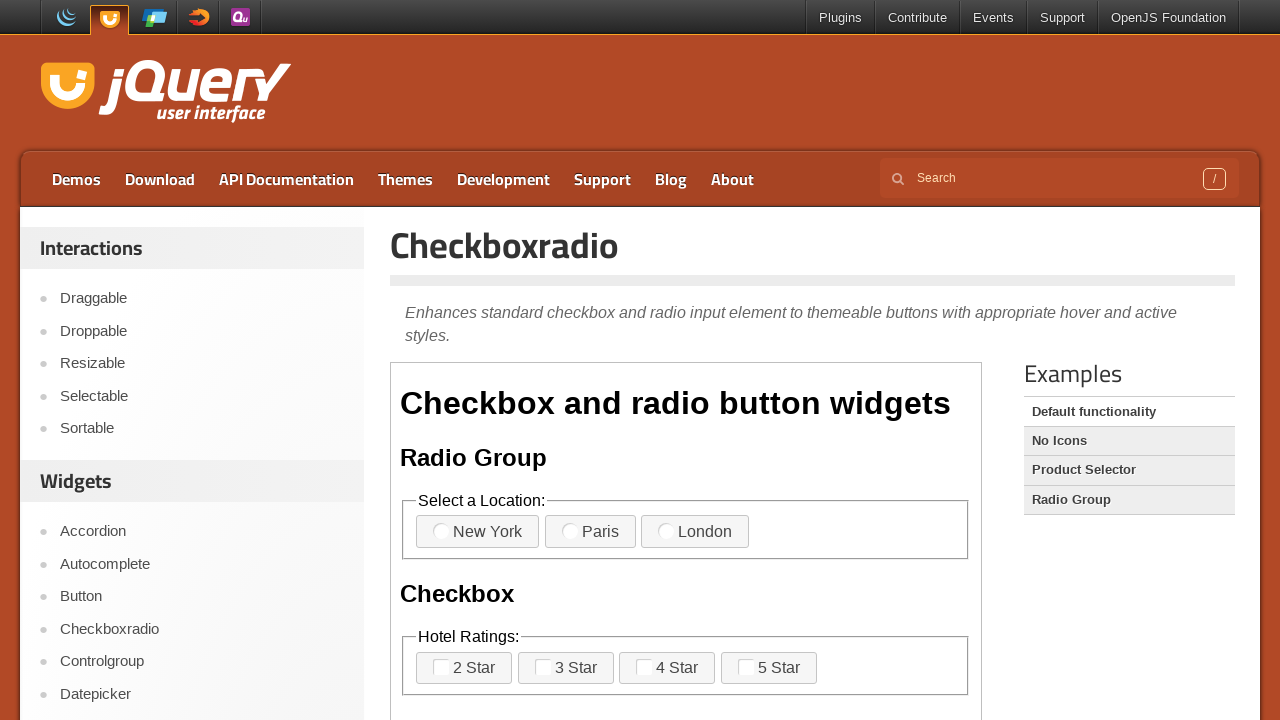

Clicked checkbox inside the iframe at (464, 668) on iframe[class="demo-frame"] >> internal:control=enter-frame >> label[for="checkbo
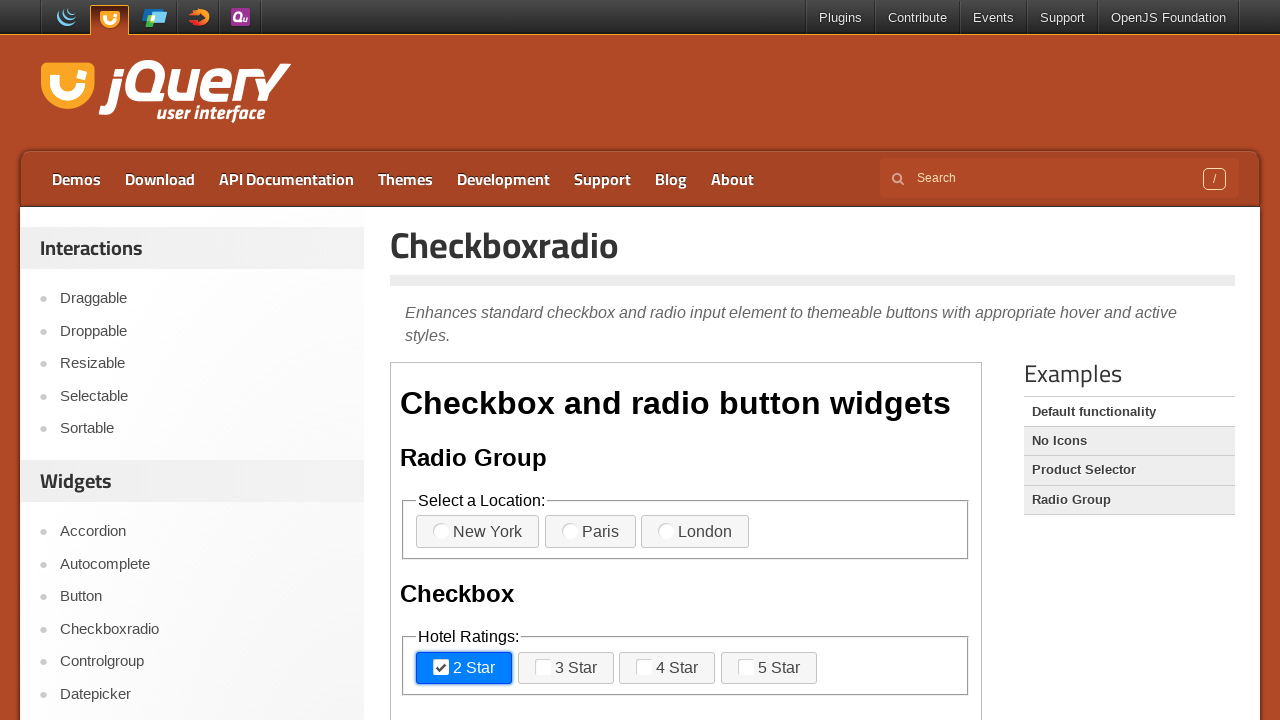

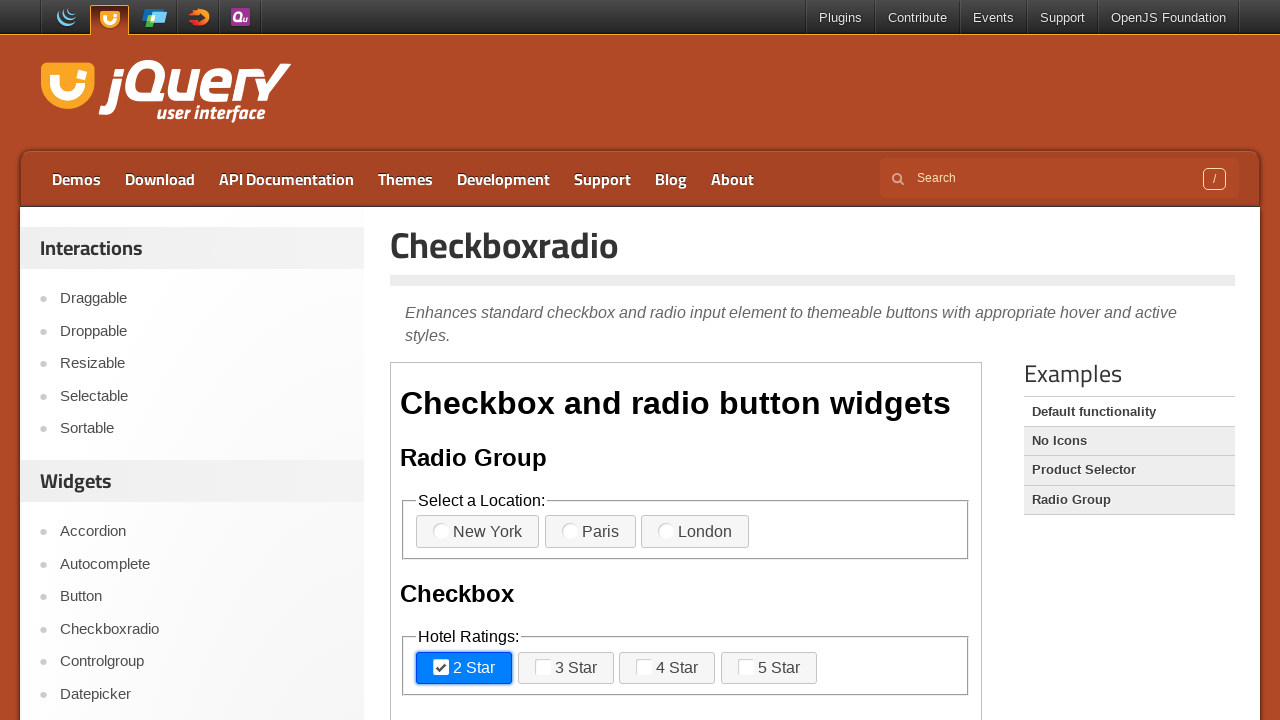